Tests a challenge that requires intercepting an API response and providing mock data to complete the challenge

Starting URL: https://daedalus.janniskaranikis.dev/challenges/4-bad-data

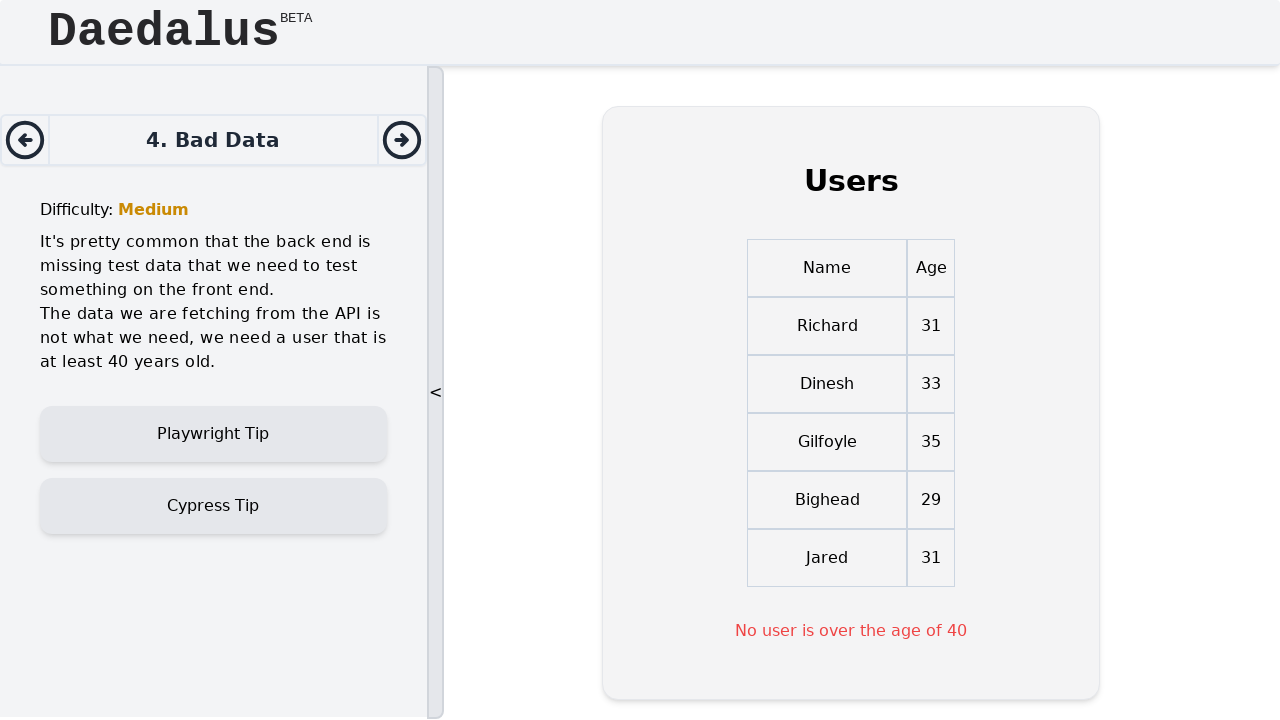

Set up route interception for API with mock user data
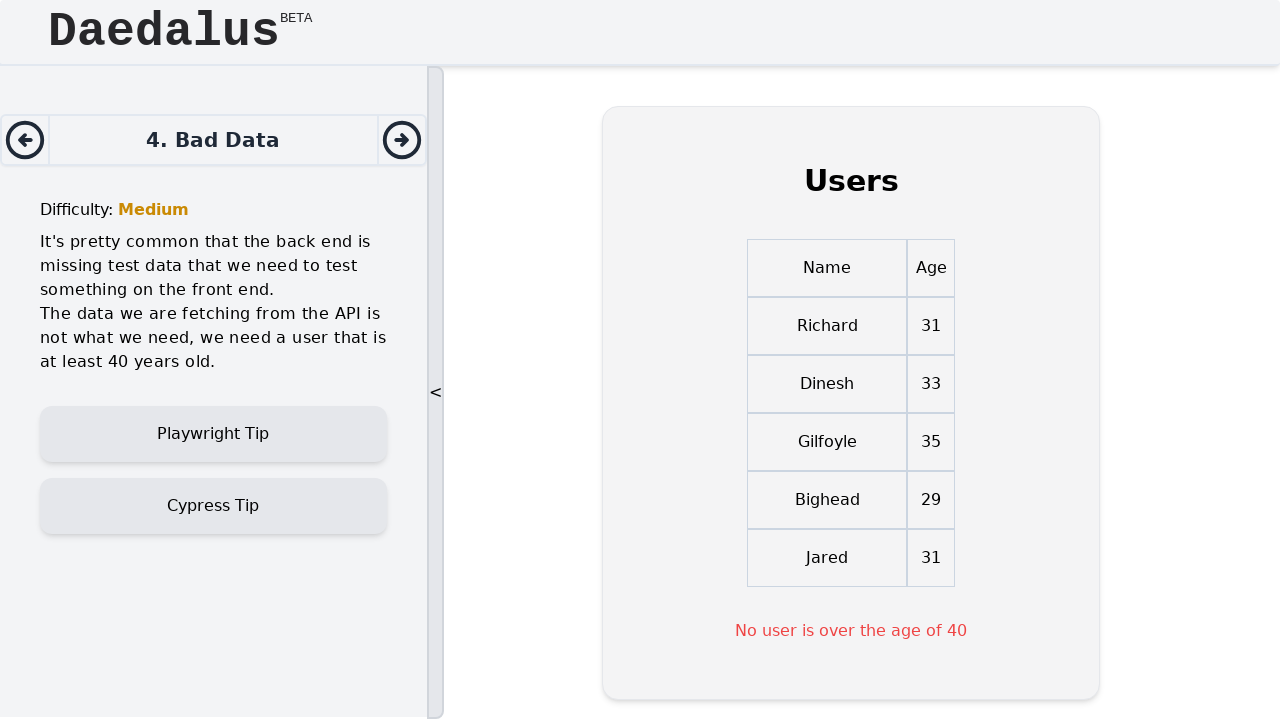

Navigated to Bad Data challenge page
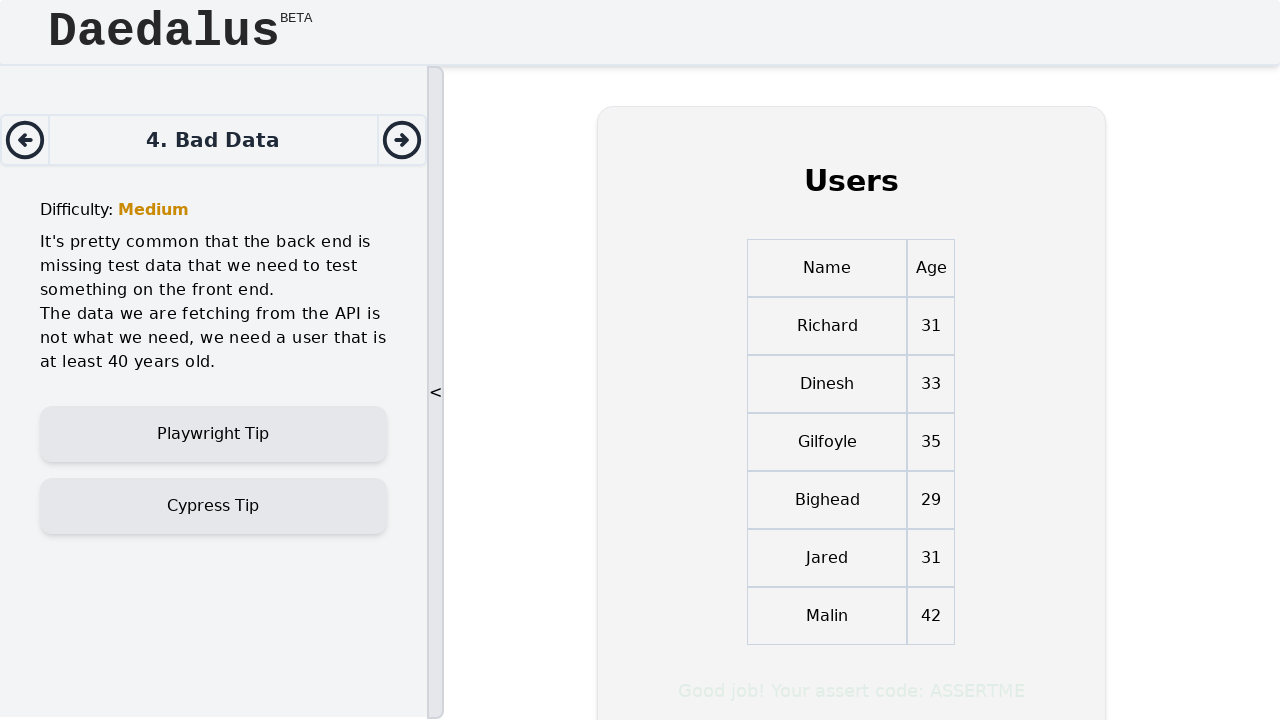

Success message appeared - challenge completed with mock API data
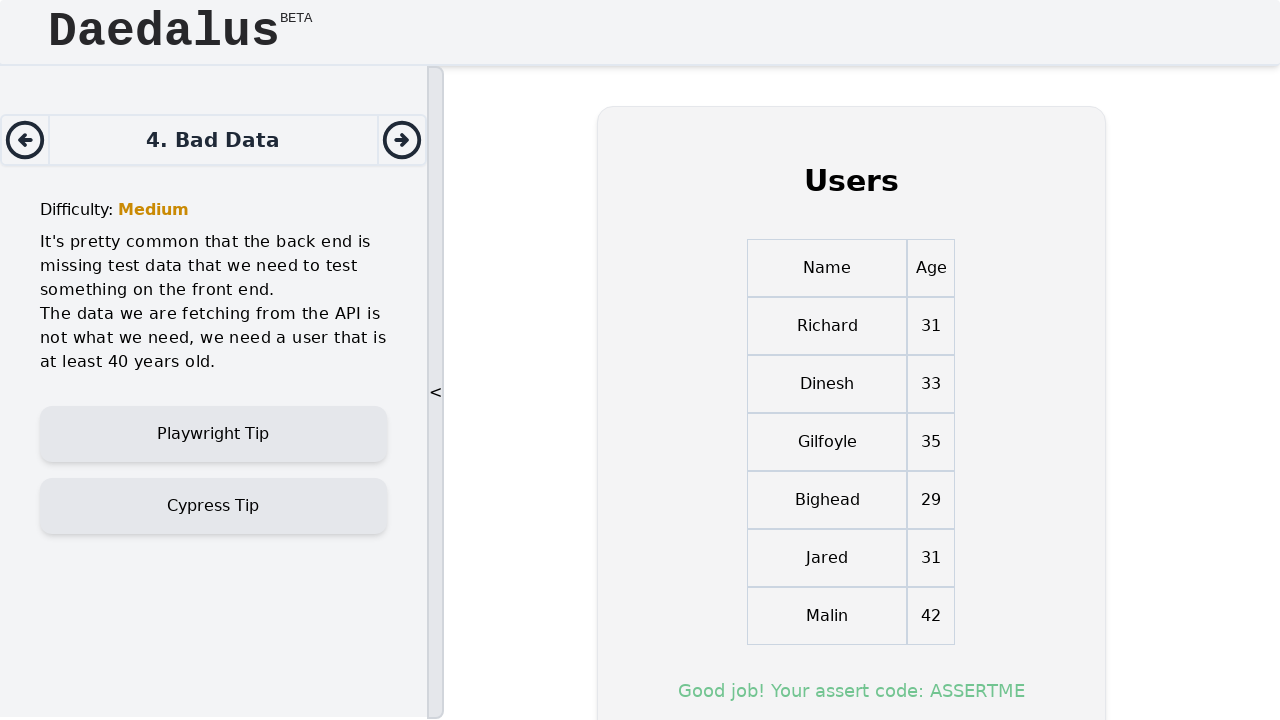

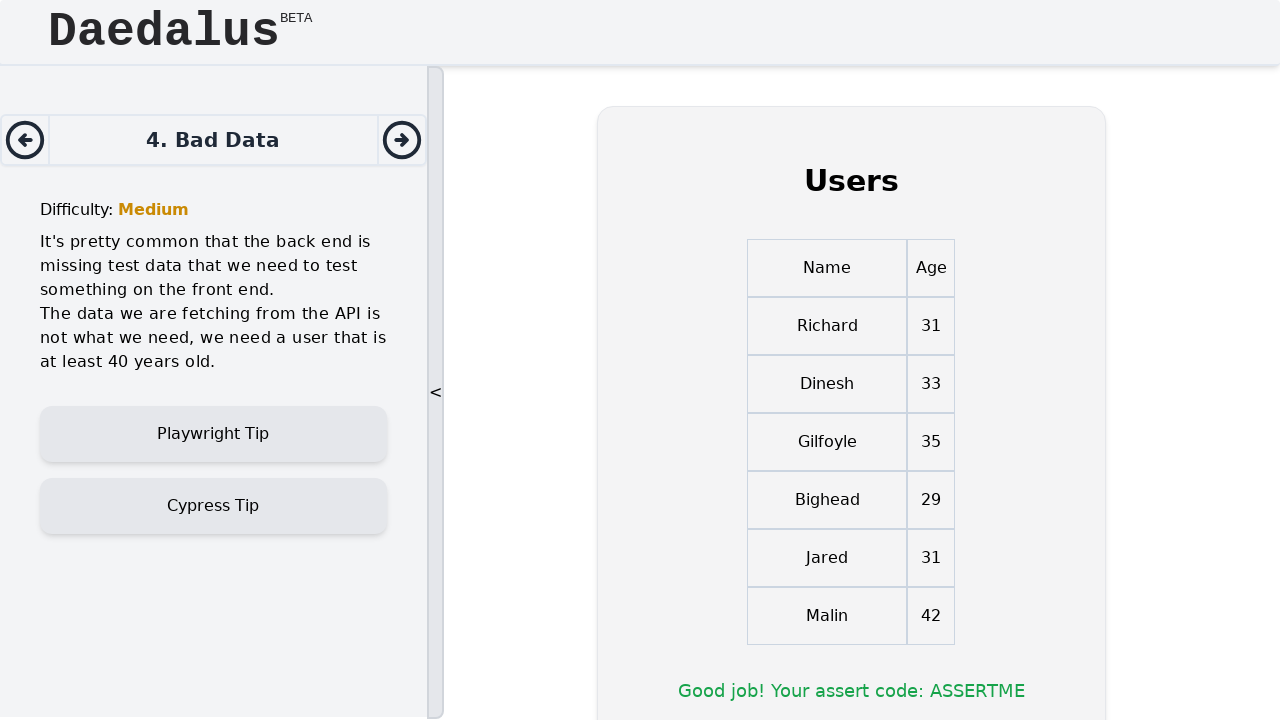